Tests alert popup functionality by clicking a button to trigger an alert and then accepting it

Starting URL: https://demoqa.com/alerts

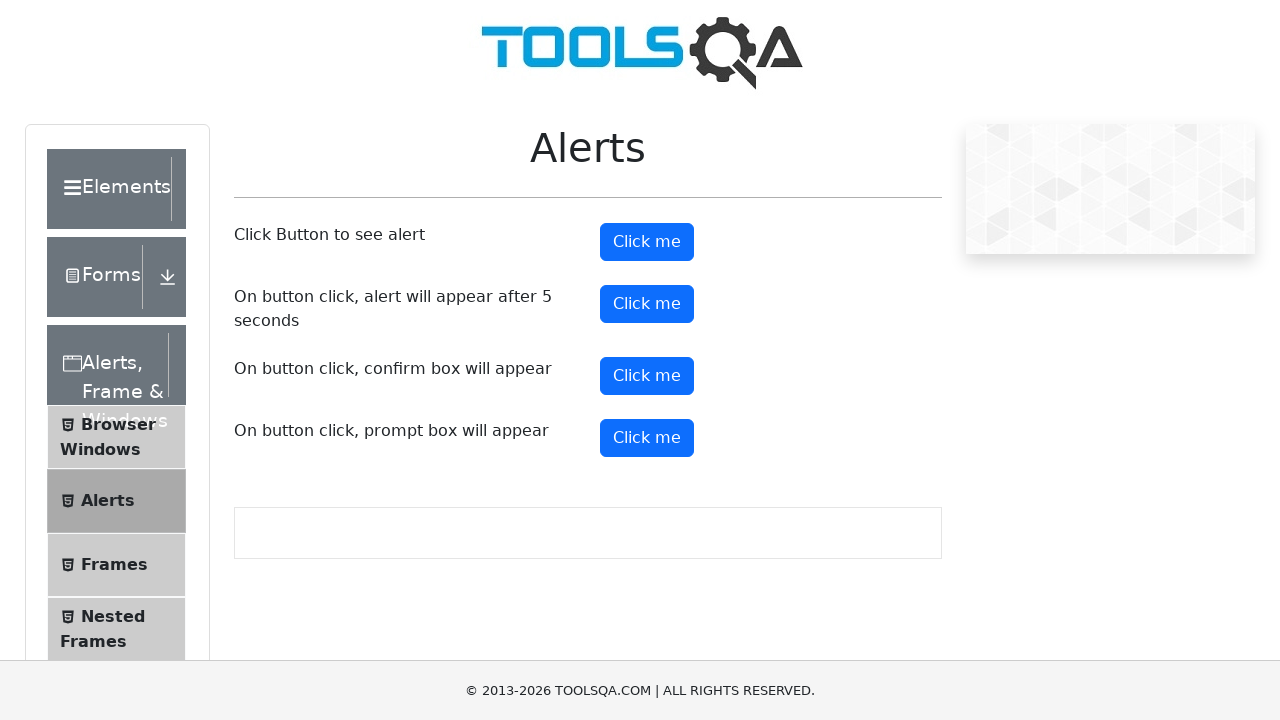

Clicked alert button to trigger popup at (647, 242) on xpath=//button[@id='alertButton']
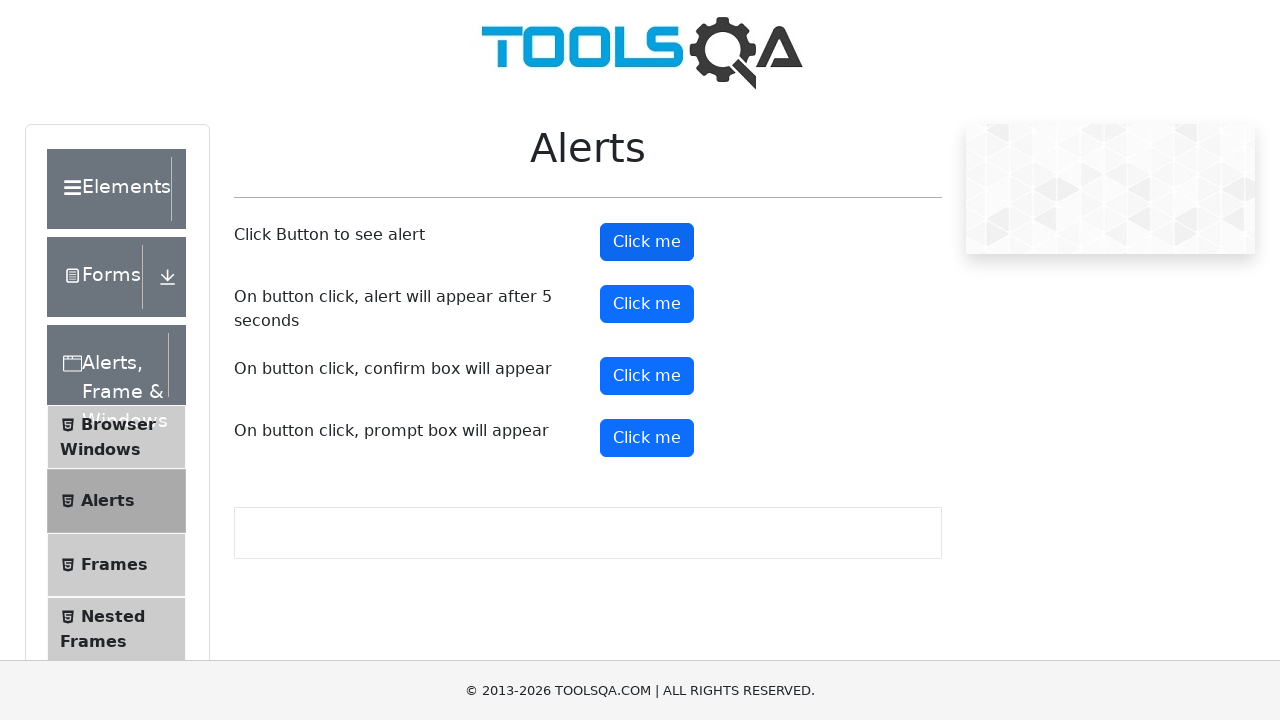

Alert popup accepted
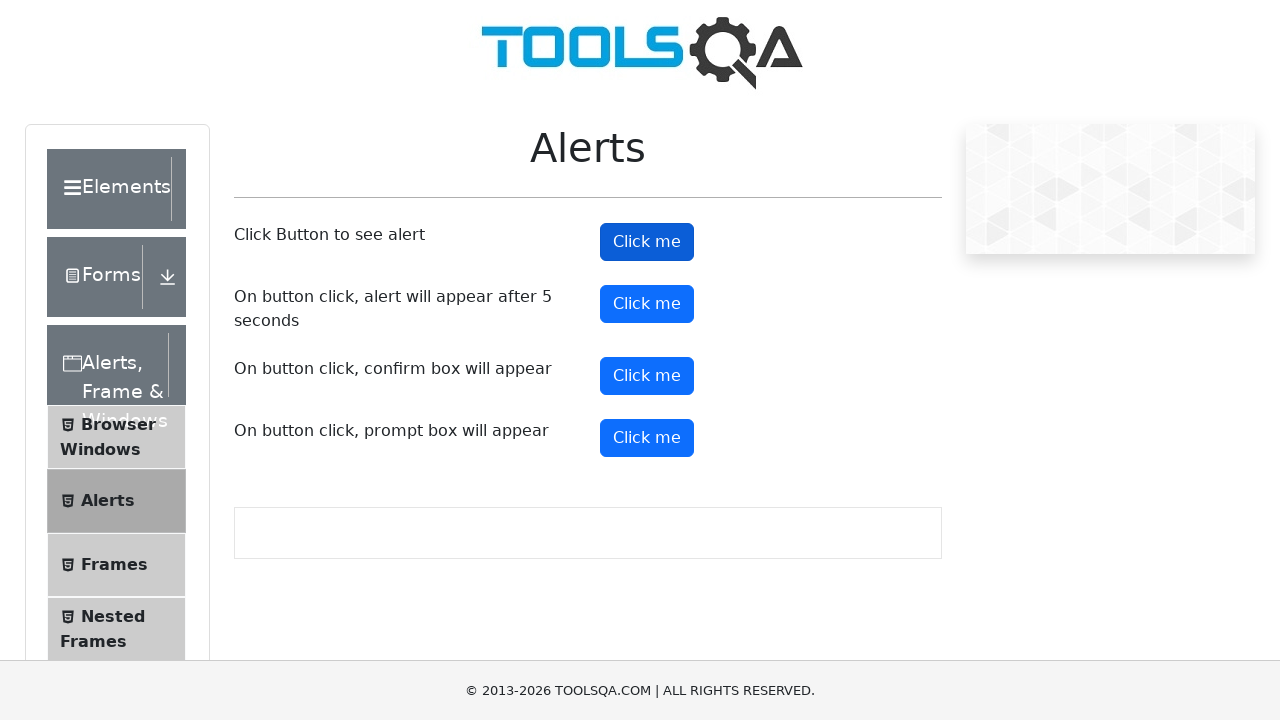

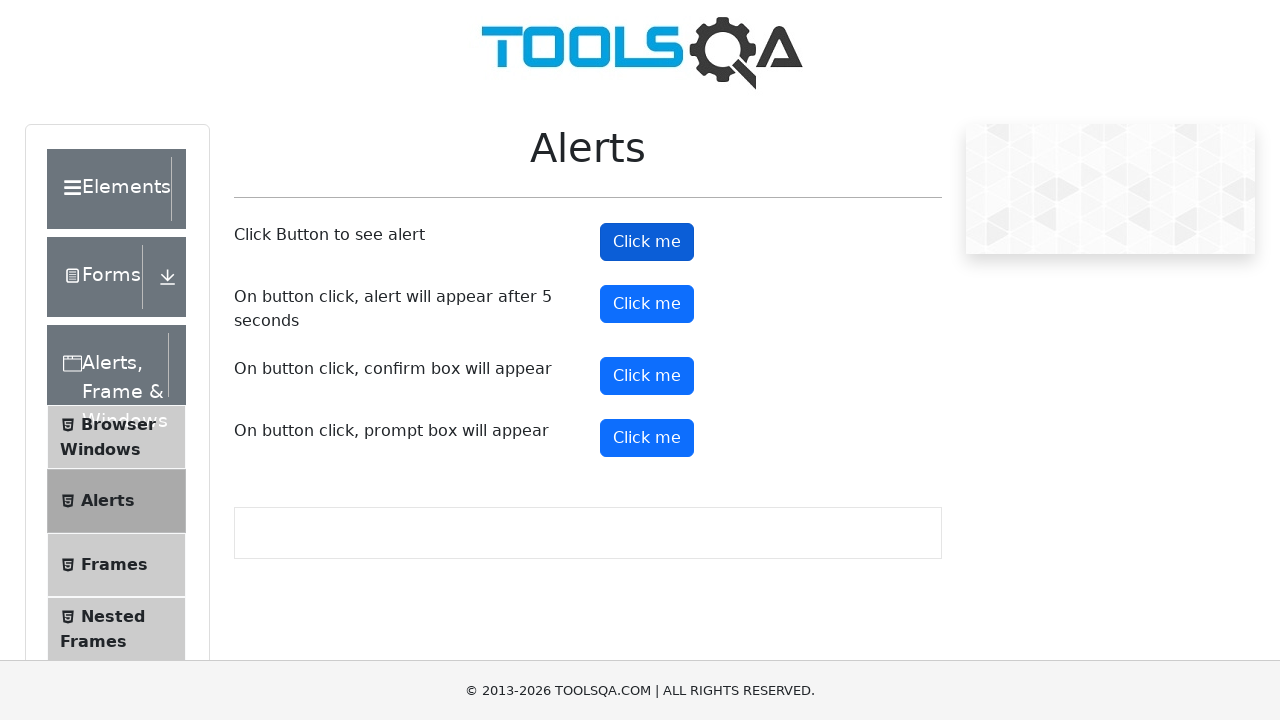